Tests the search functionality on the Python.org website by entering "pycon" in the search box and submitting the search

Starting URL: https://www.python.org

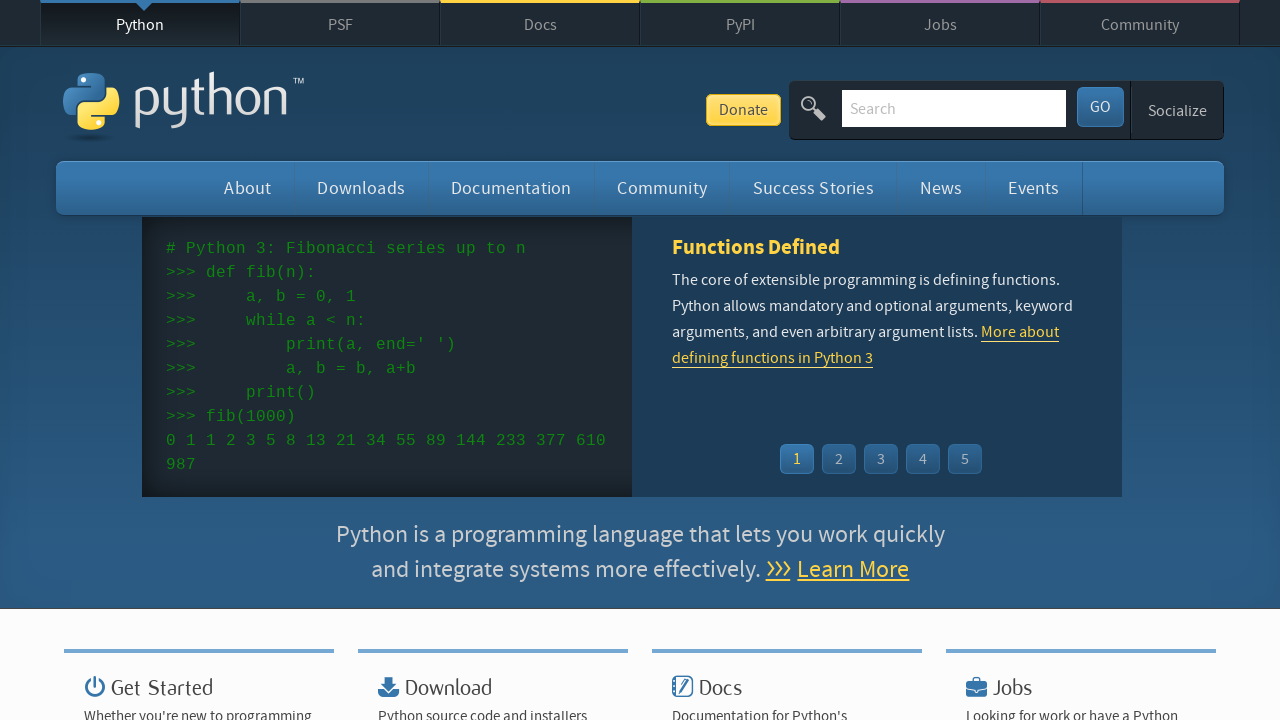

Verified page title contains 'Python'
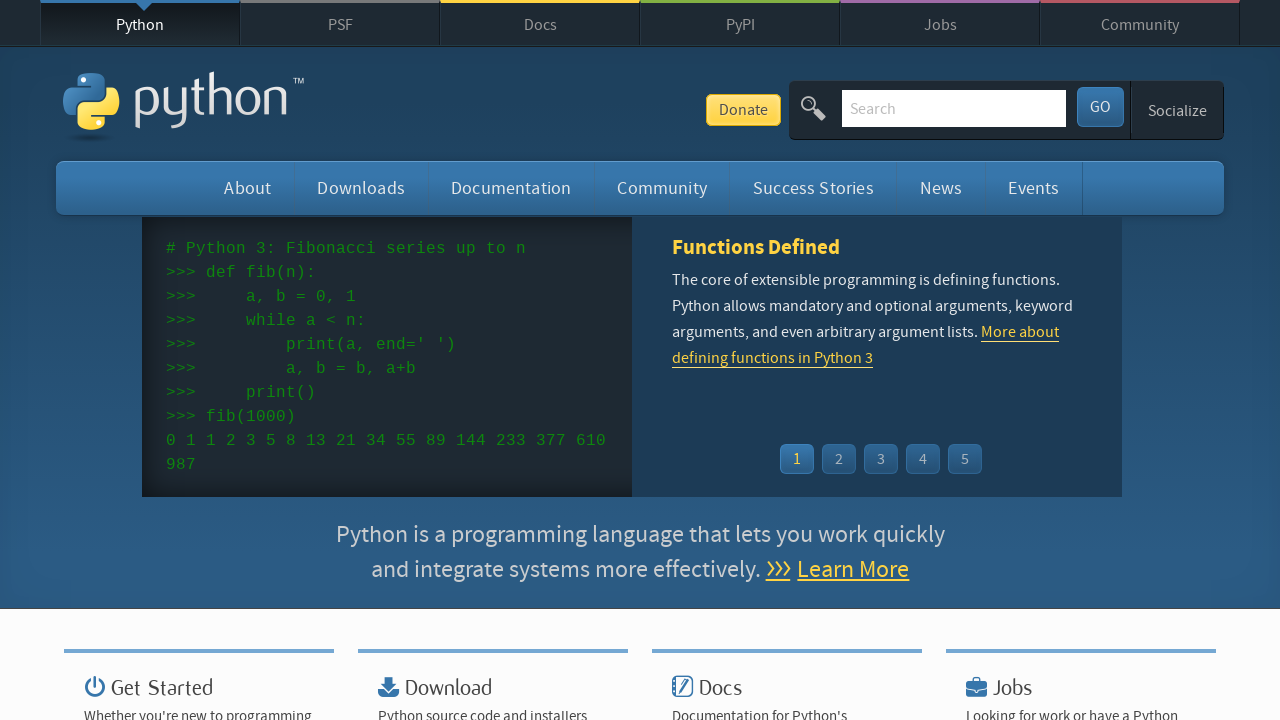

Filled search box with 'pycon' on input[name='q']
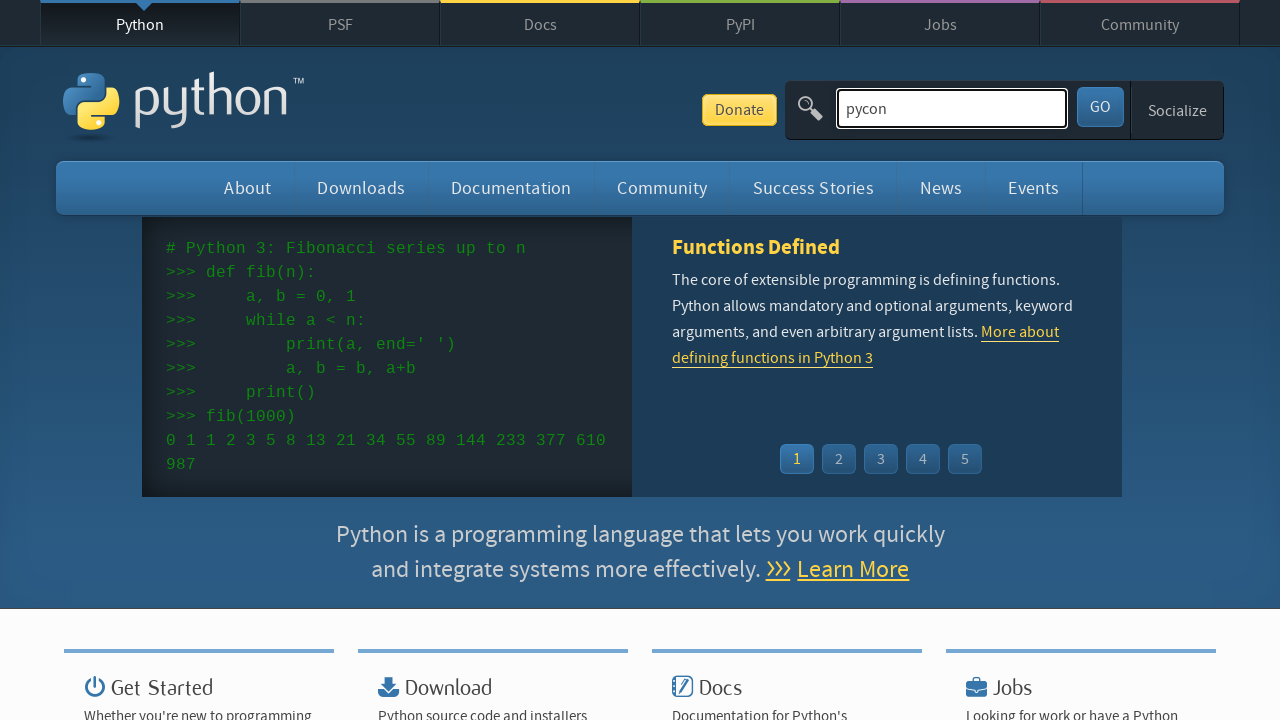

Pressed Enter to submit the search on input[name='q']
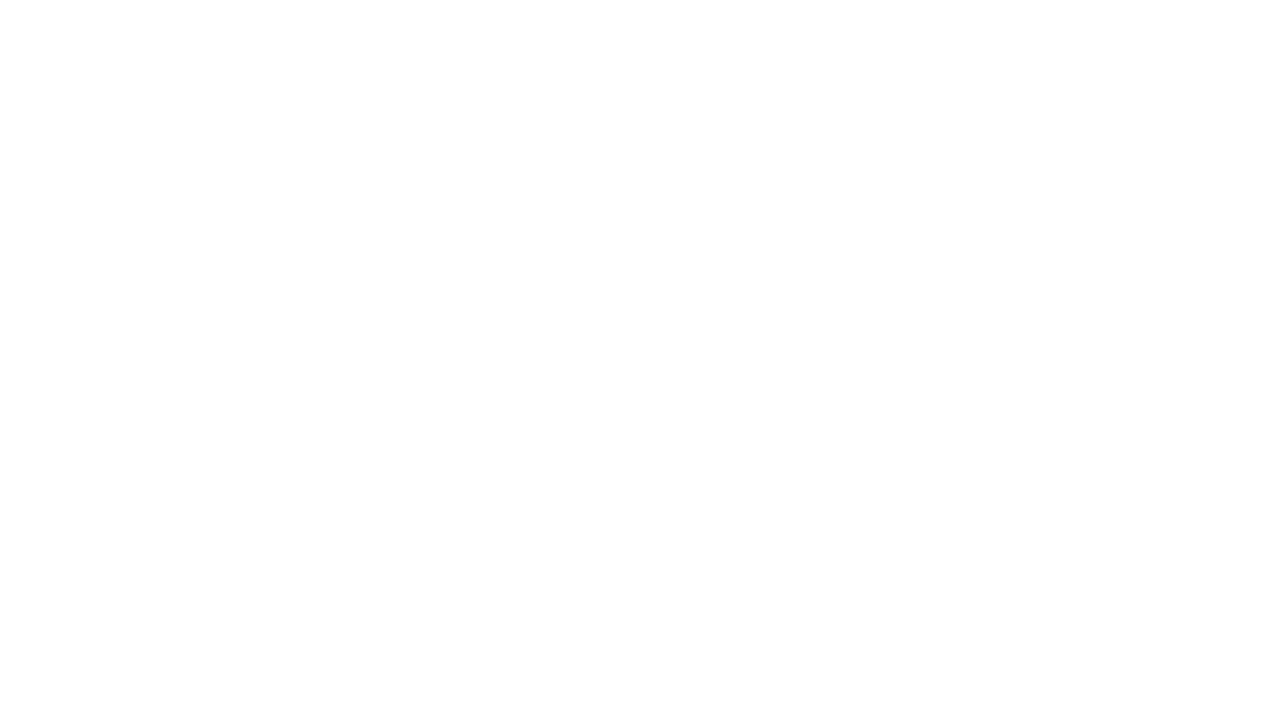

Waited for page to reach networkidle state
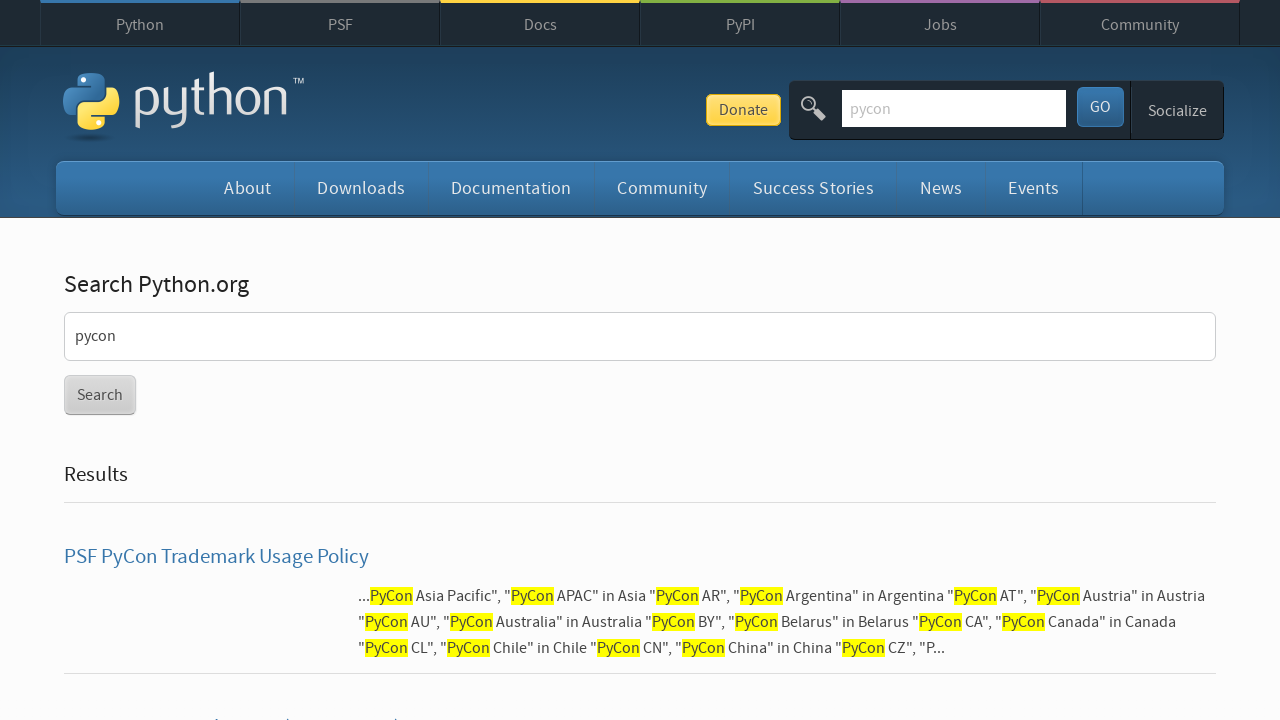

Verified search results were found (no 'No results found' message)
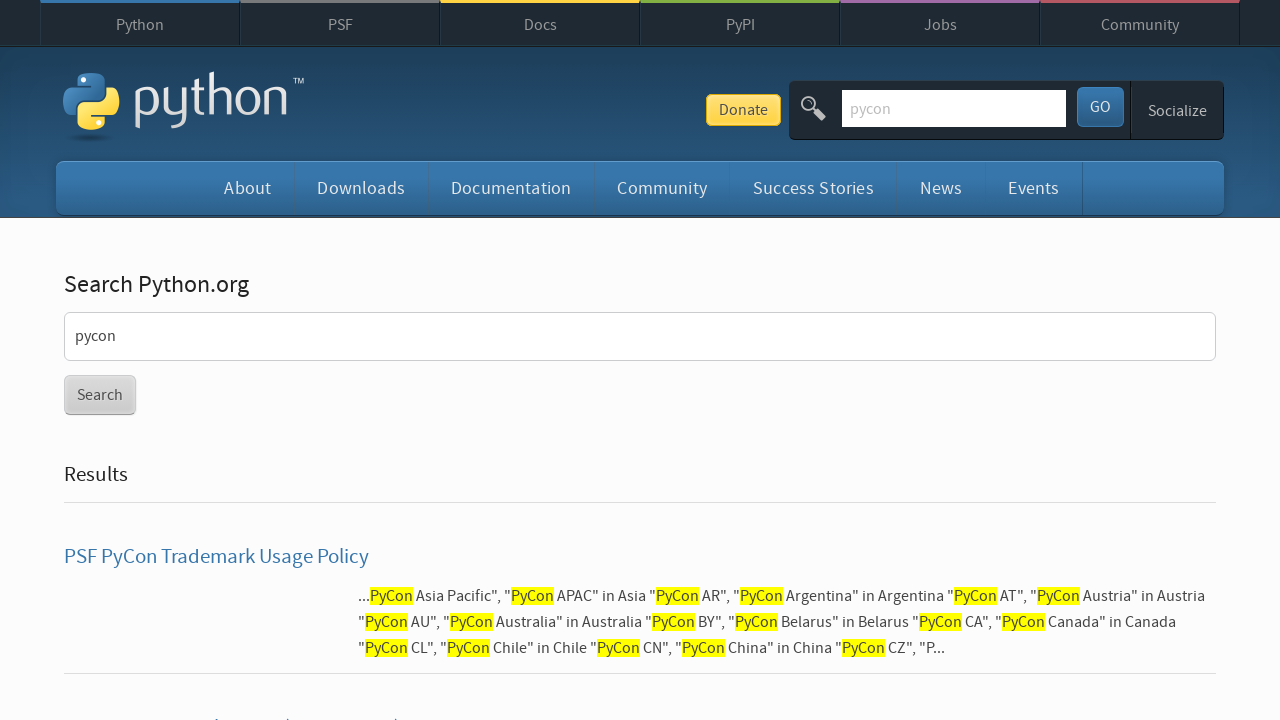

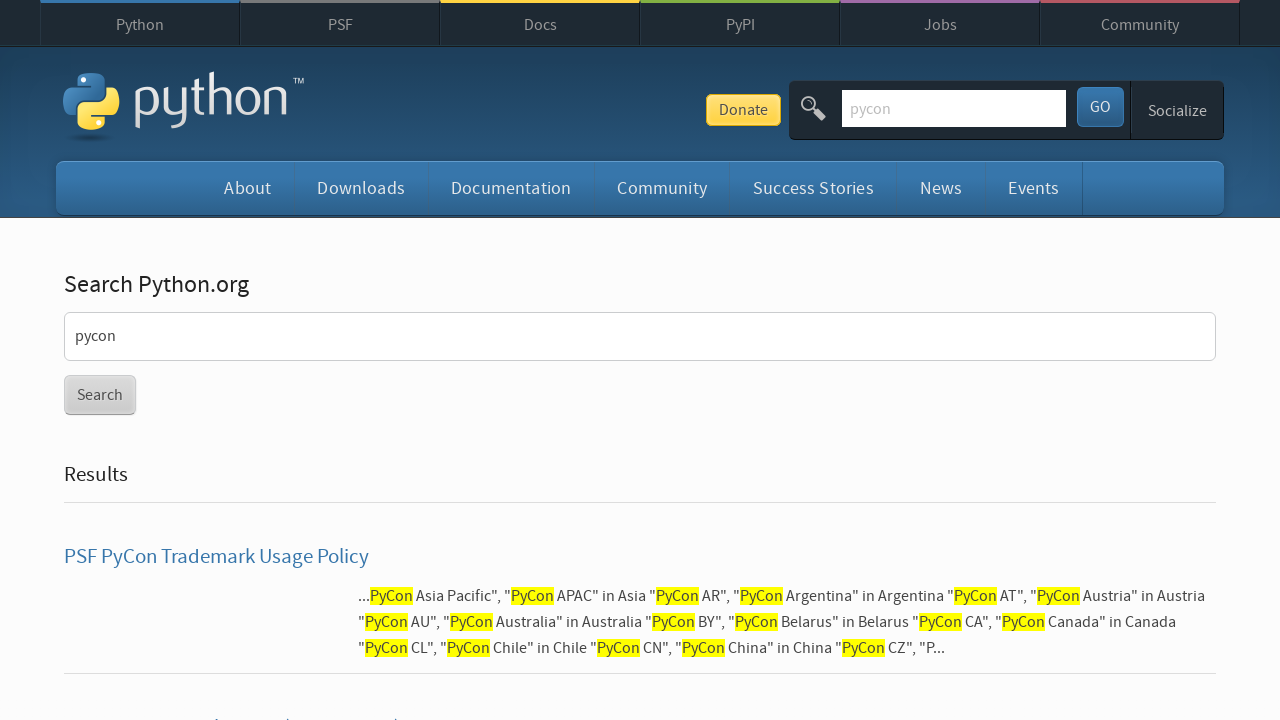